Tests forgot password functionality by entering an email address and submitting the form

Starting URL: https://the-internet.herokuapp.com/forgot_password

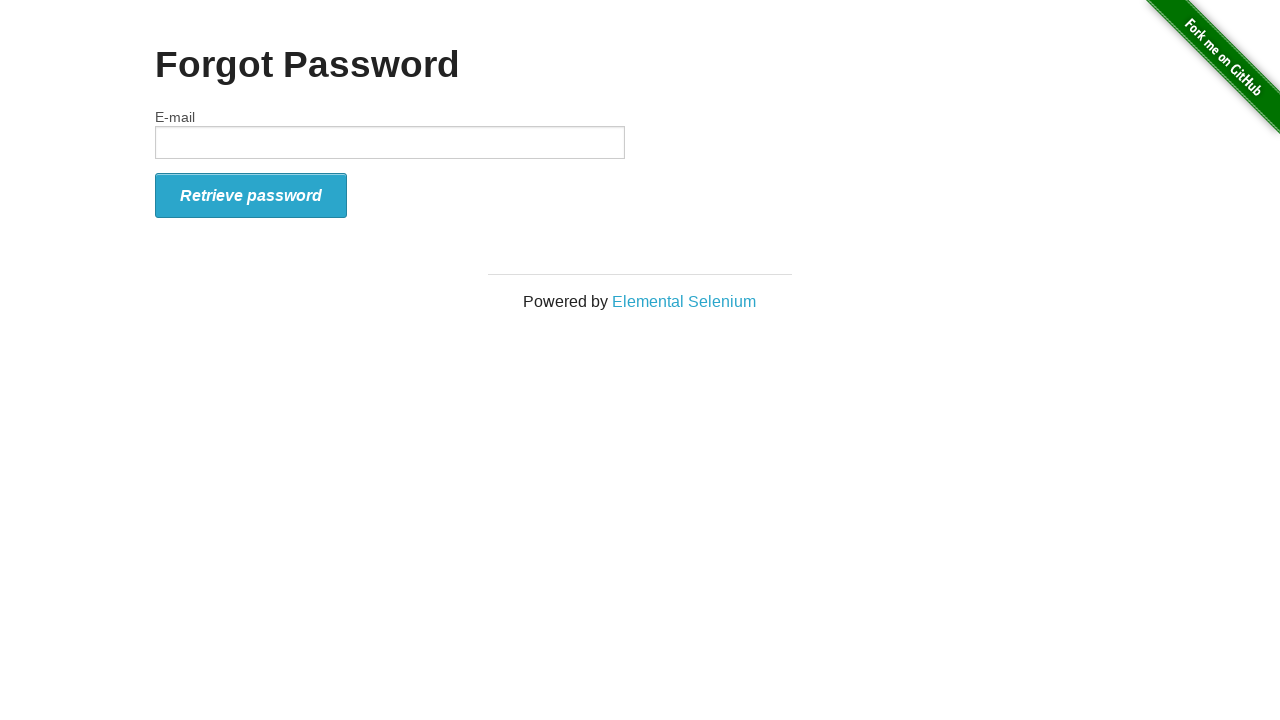

Filled email field with 'test@test.com' on #email
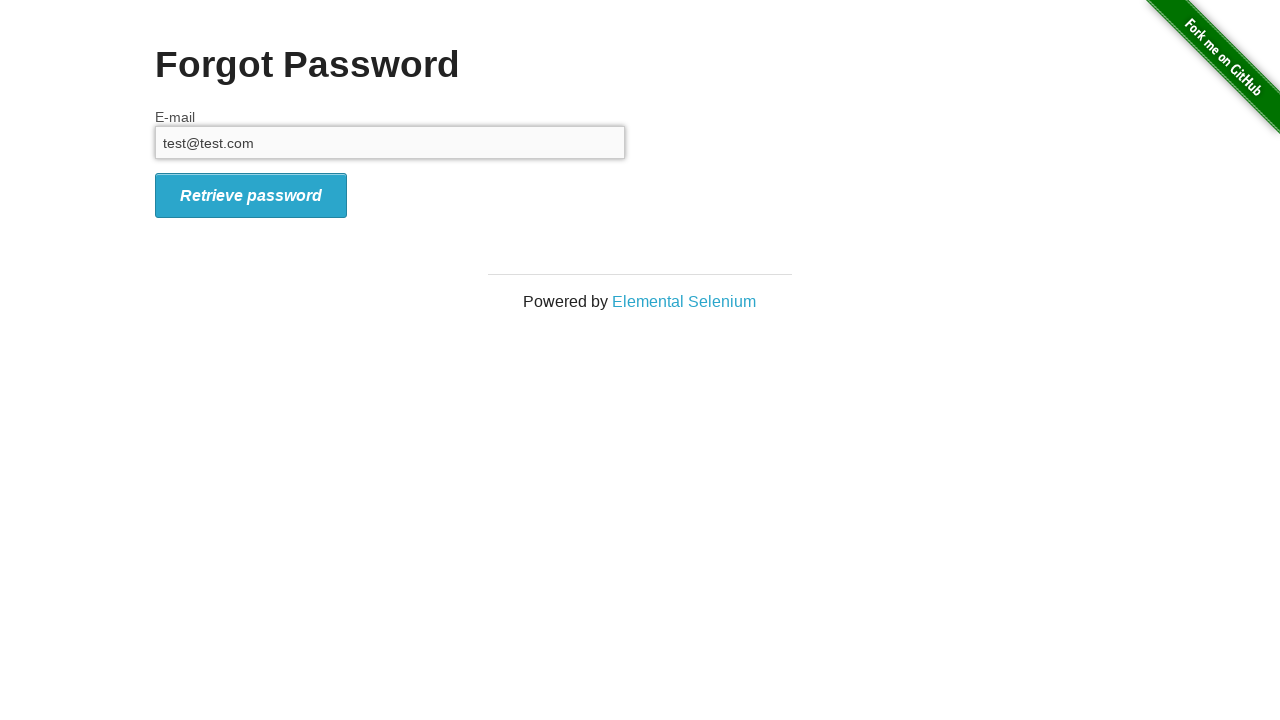

Clicked submit button to submit forgot password form at (251, 195) on .icon-signin
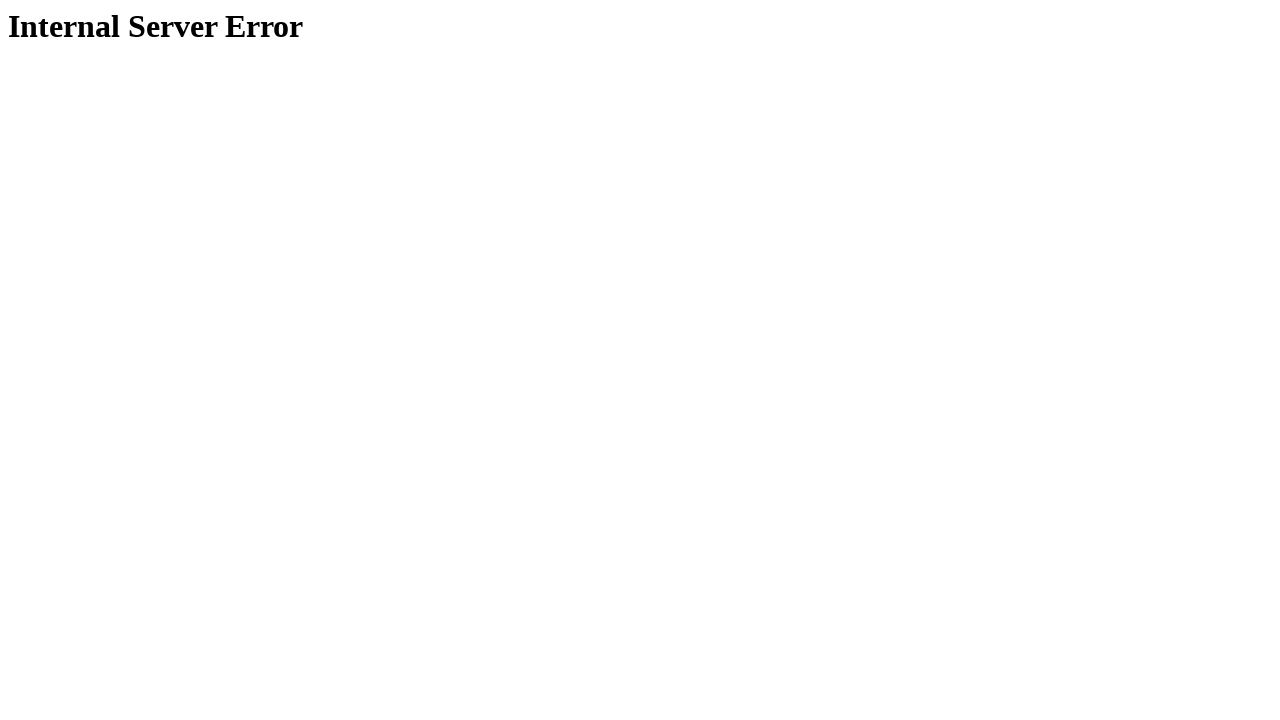

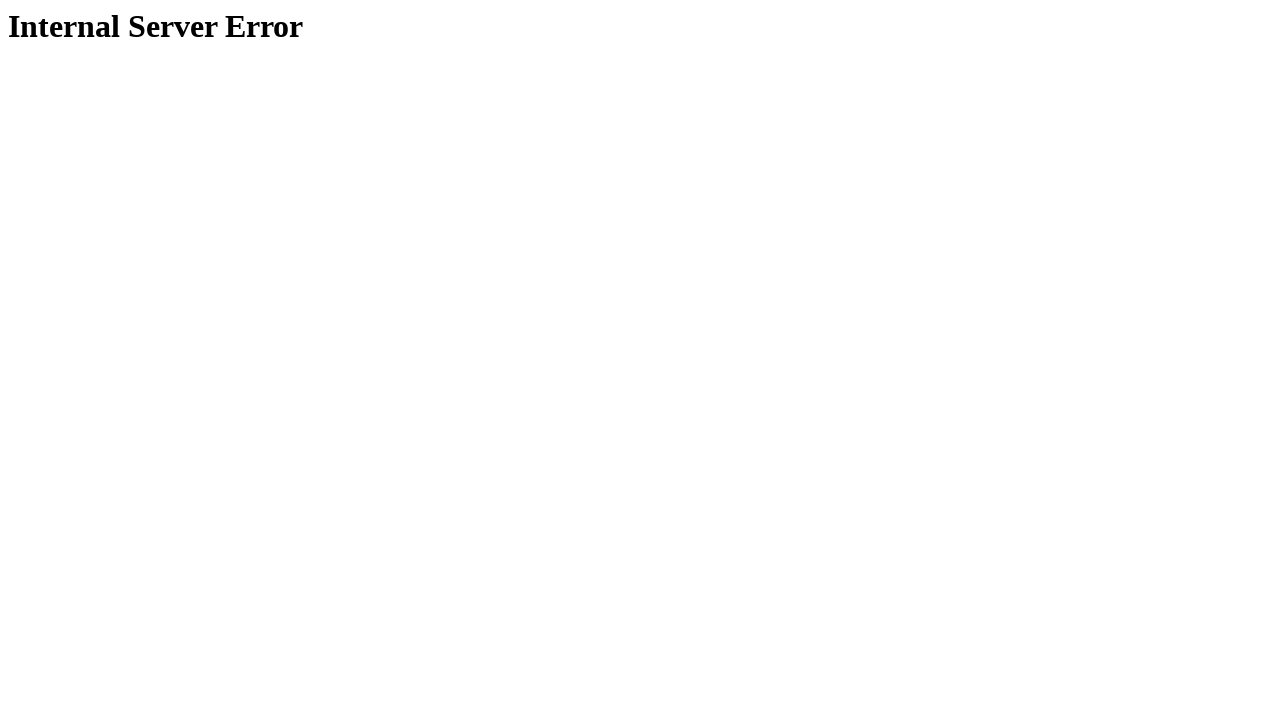